Tests that checkbox and label are hidden when editing a todo item

Starting URL: https://demo.playwright.dev/todomvc

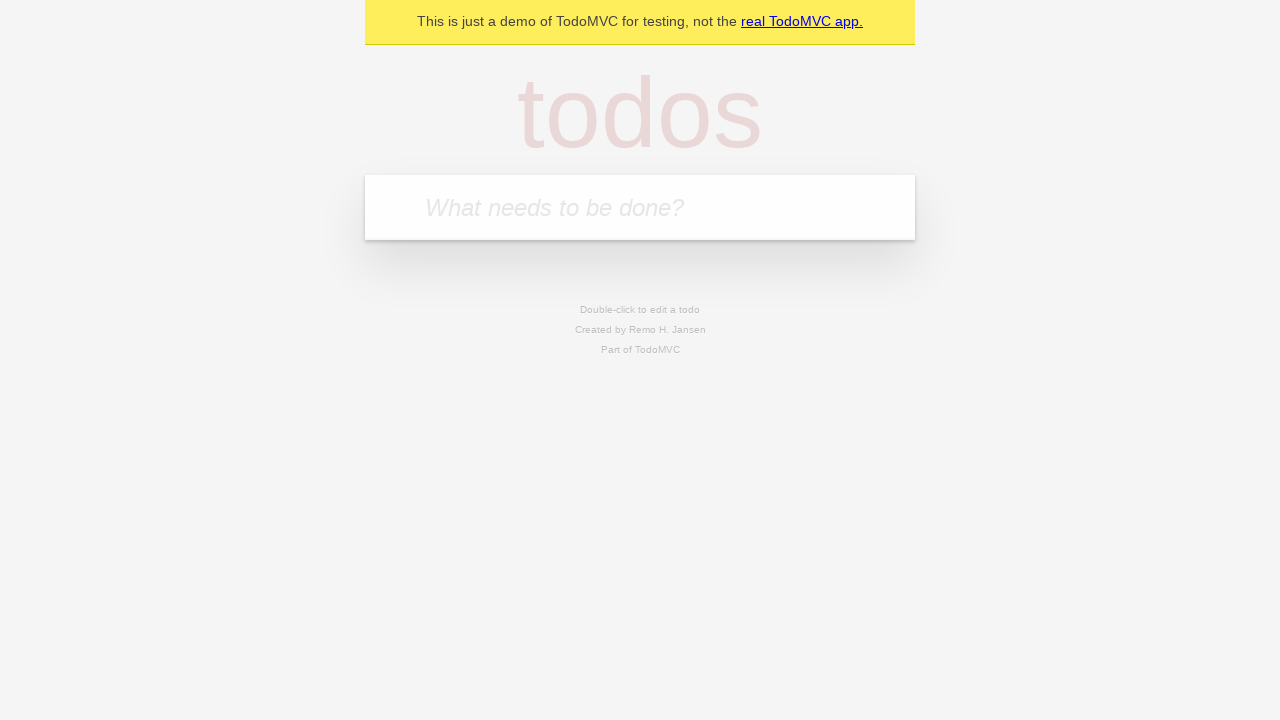

Filled input field with 'buy some cheese' on internal:attr=[placeholder="What needs to be done?"i]
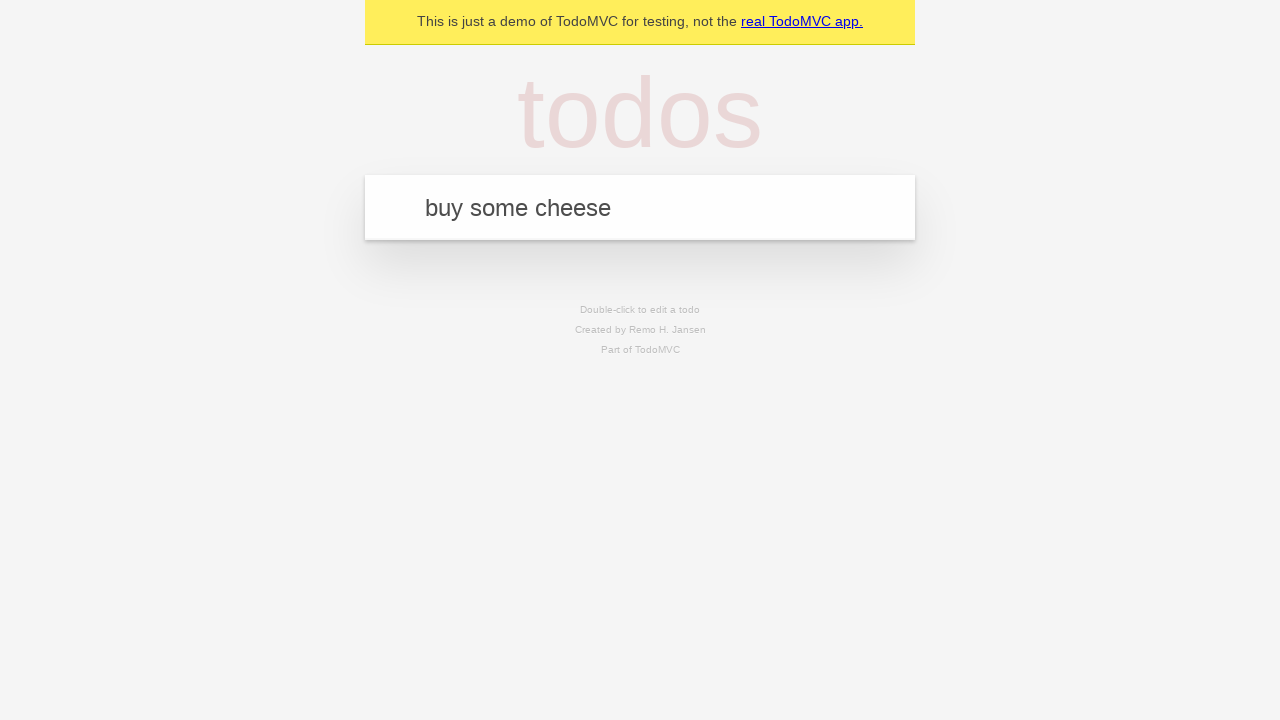

Pressed Enter to create first todo on internal:attr=[placeholder="What needs to be done?"i]
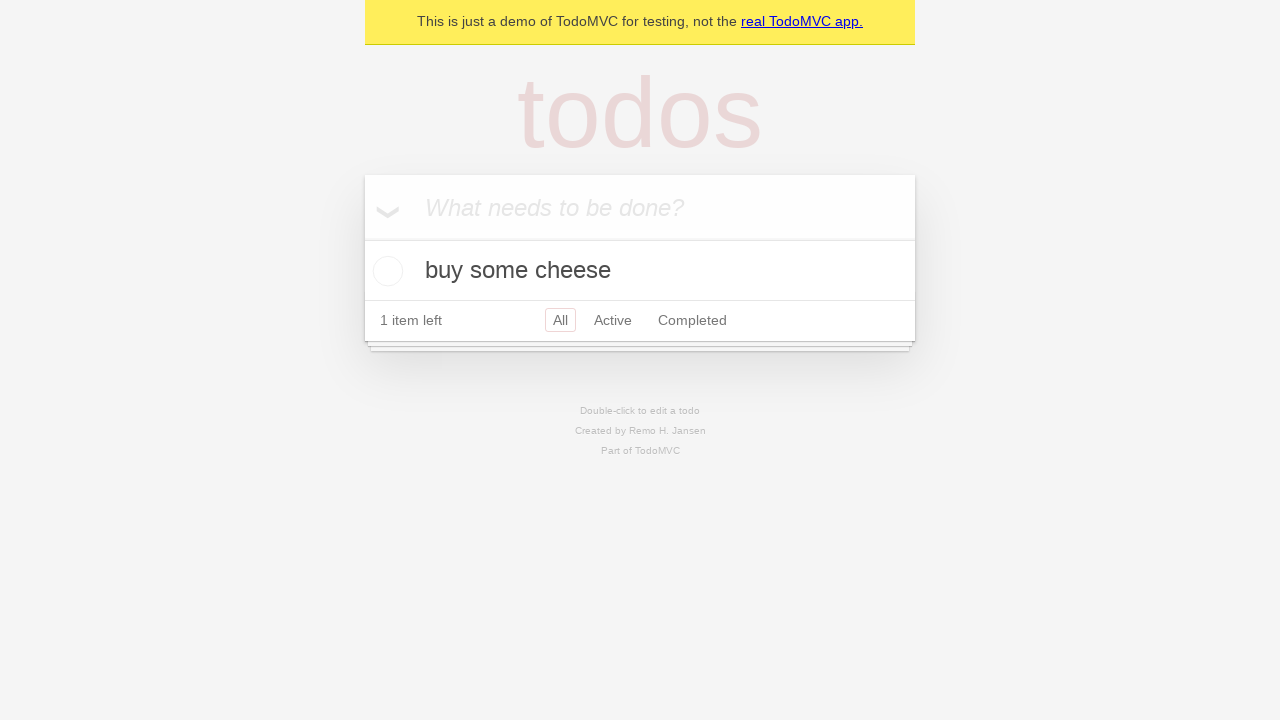

Filled input field with 'feed the cat' on internal:attr=[placeholder="What needs to be done?"i]
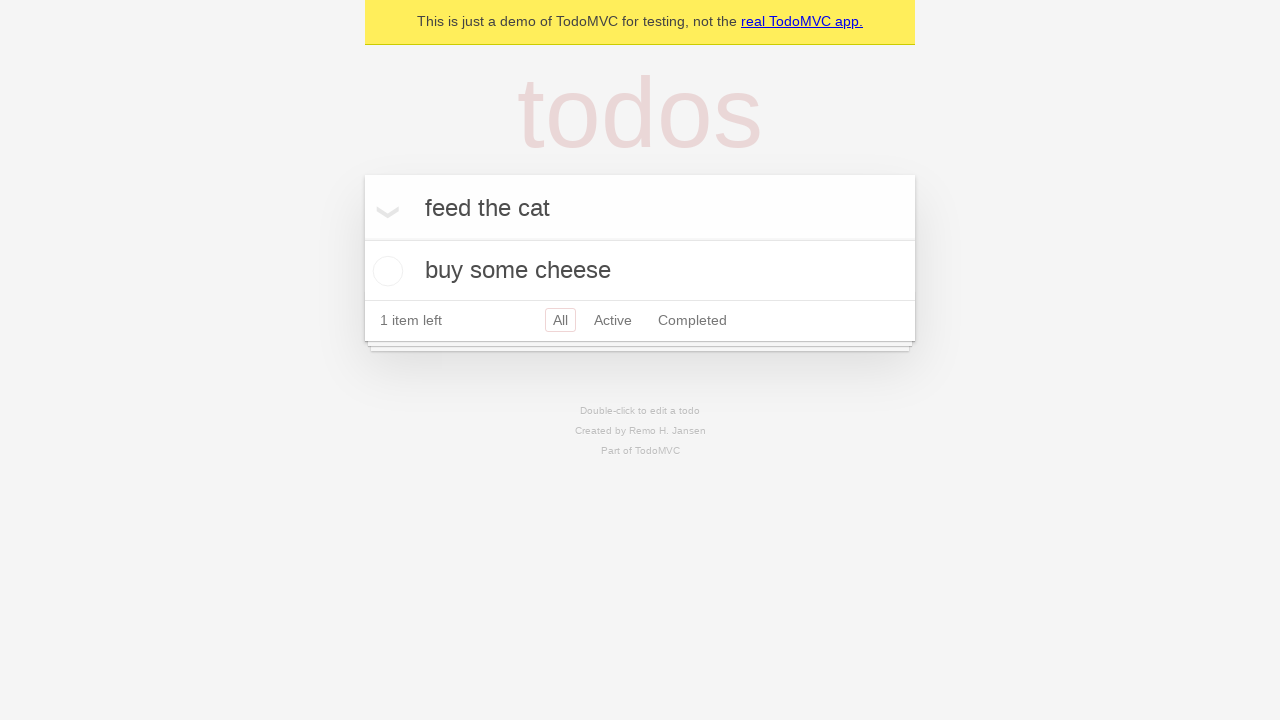

Pressed Enter to create second todo on internal:attr=[placeholder="What needs to be done?"i]
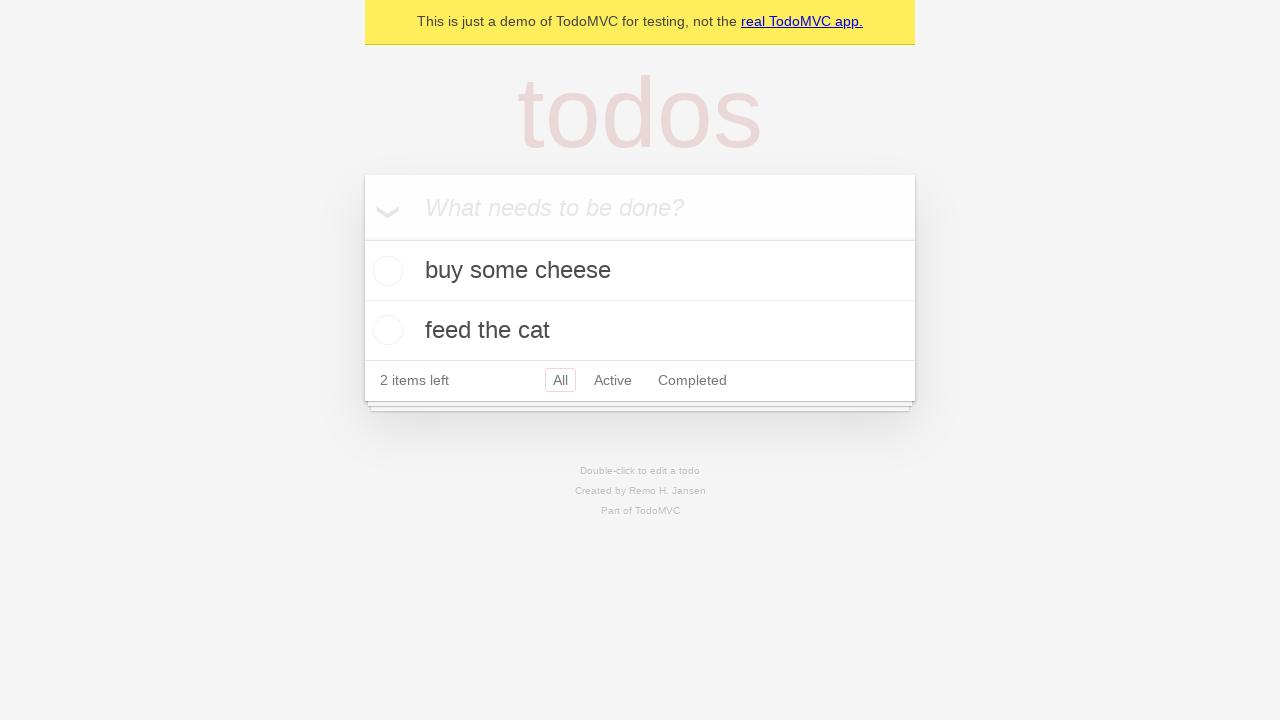

Filled input field with 'book a doctors appointment' on internal:attr=[placeholder="What needs to be done?"i]
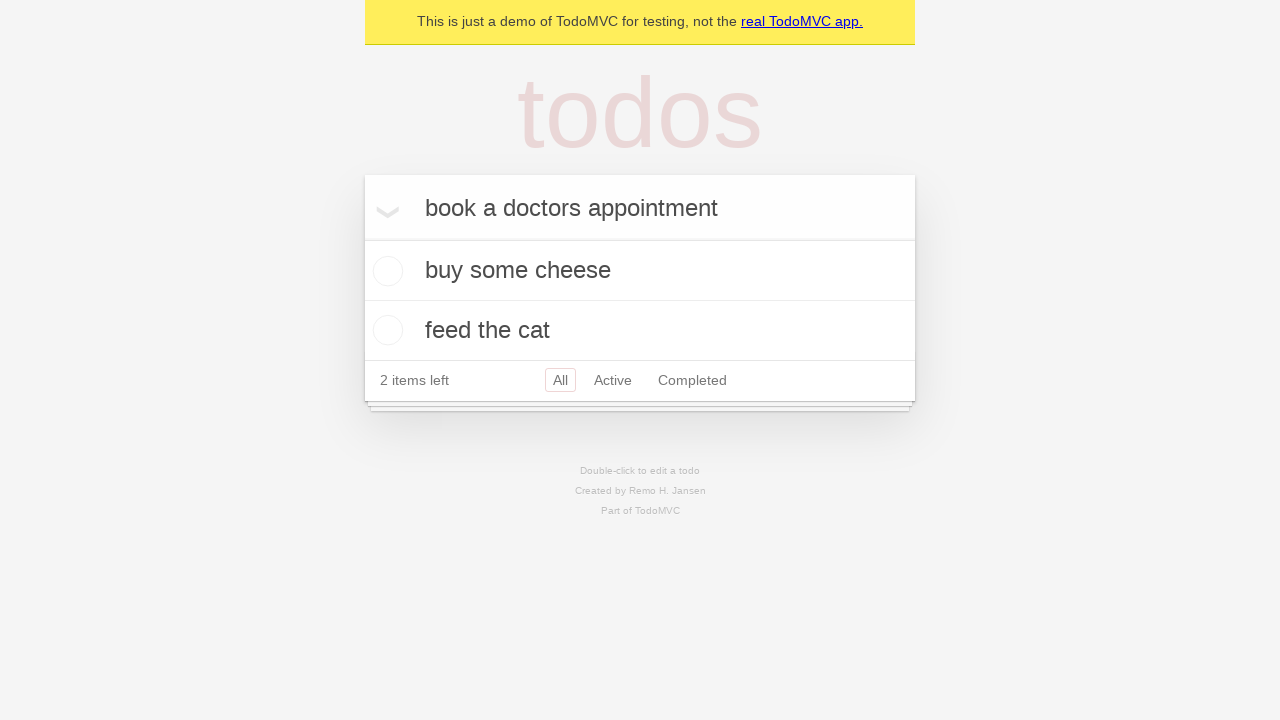

Pressed Enter to create third todo on internal:attr=[placeholder="What needs to be done?"i]
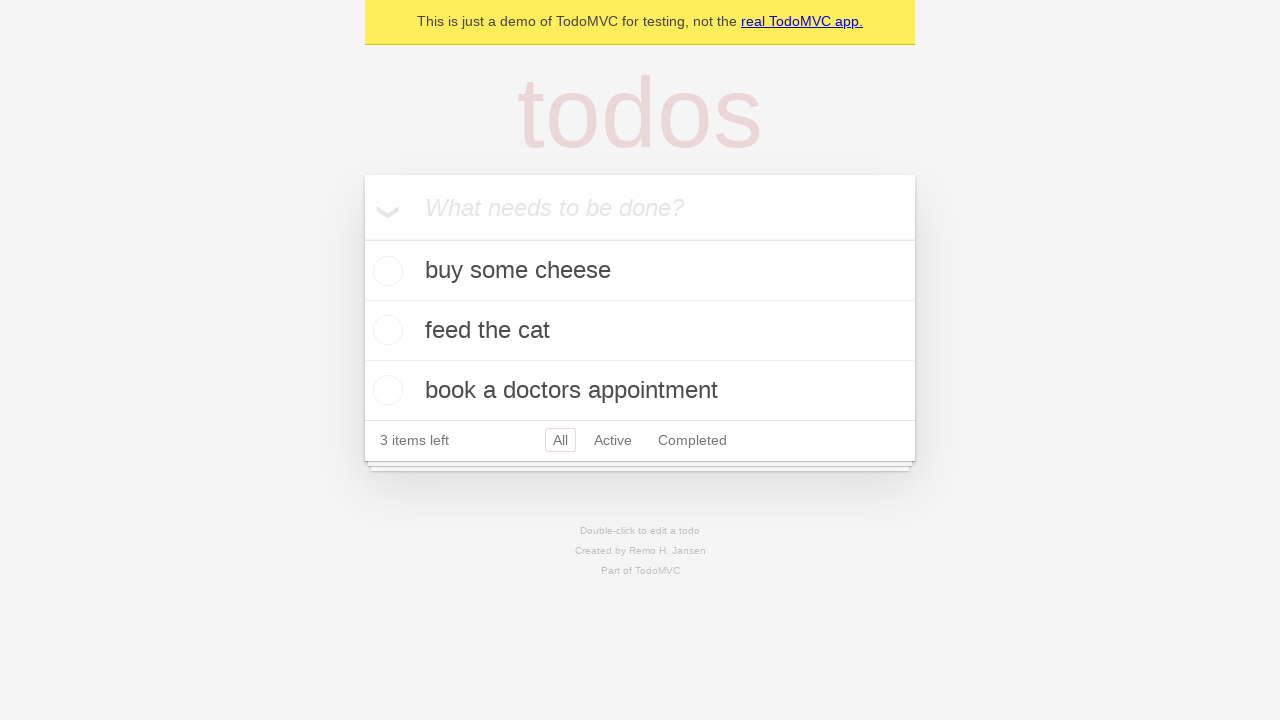

Double-clicked second todo item to enter edit mode at (640, 331) on internal:testid=[data-testid="todo-item"s] >> nth=1
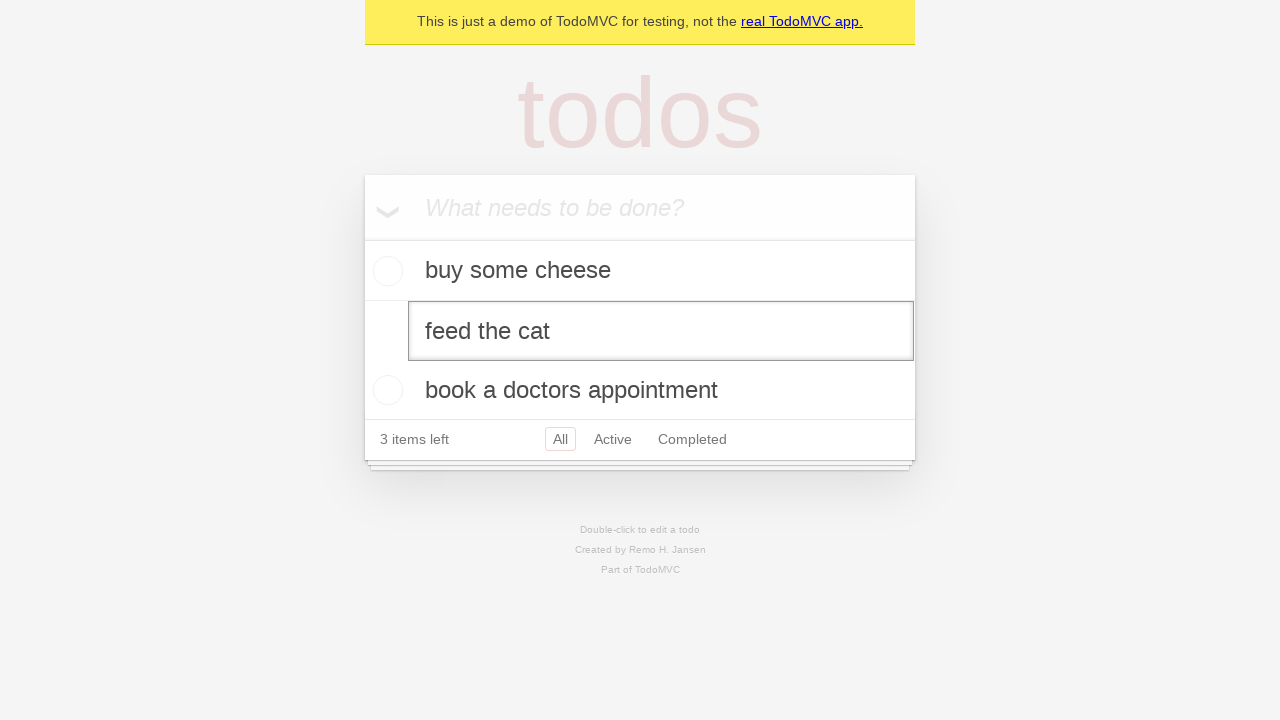

Edit input field is now visible and ready for editing
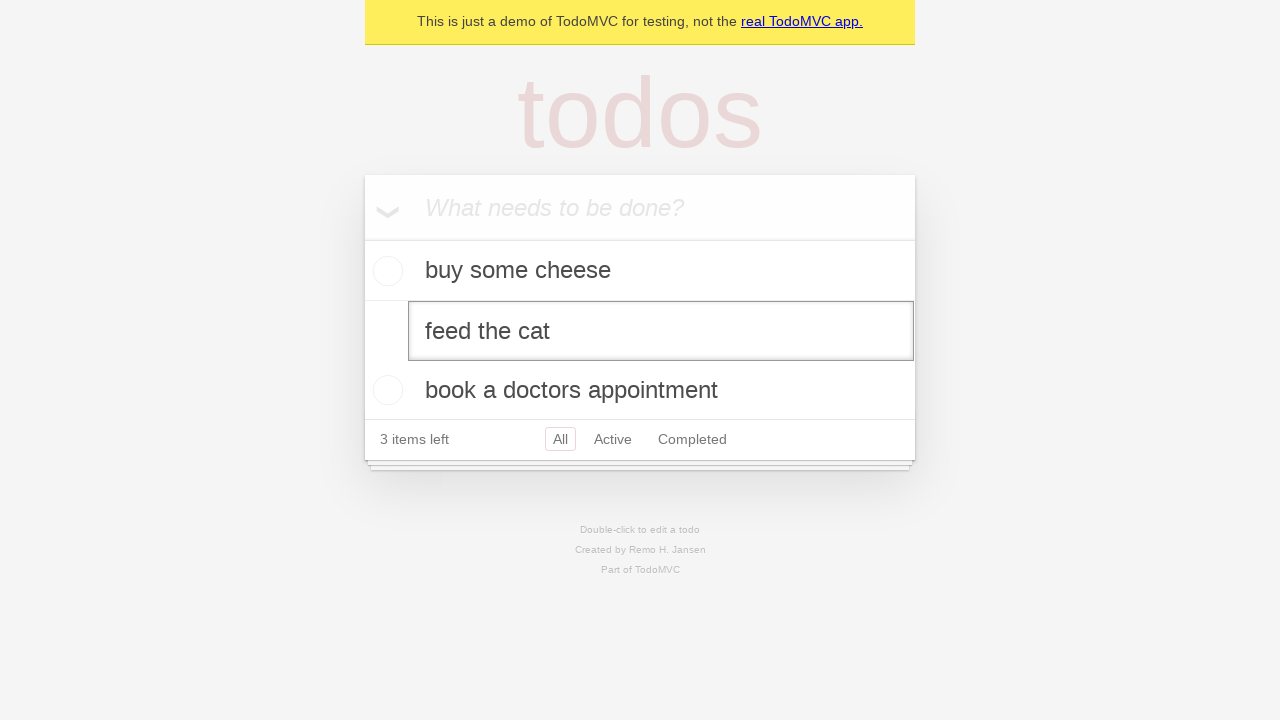

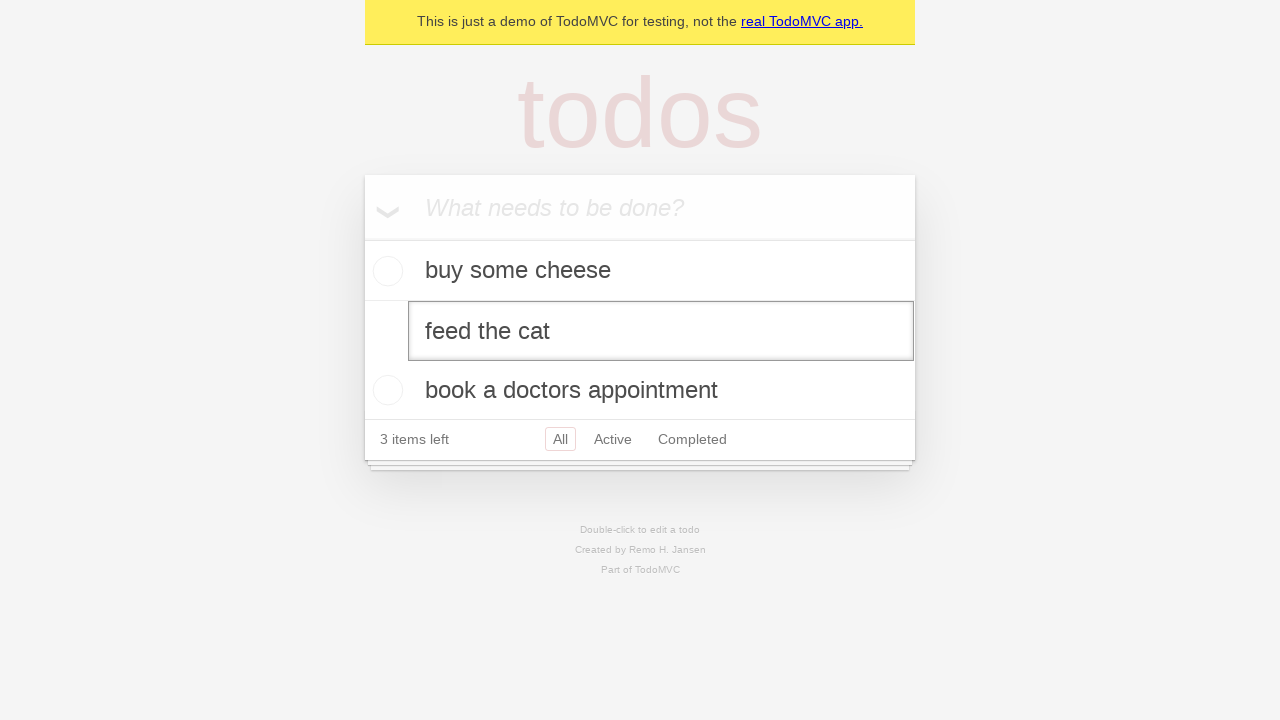